Tests an e-commerce grocery shopping flow by adding specific items (Cucumber, Brocolli, Beetroot) to cart, proceeding to checkout, and applying a promo code to verify discount functionality.

Starting URL: https://rahulshettyacademy.com/seleniumPractise/

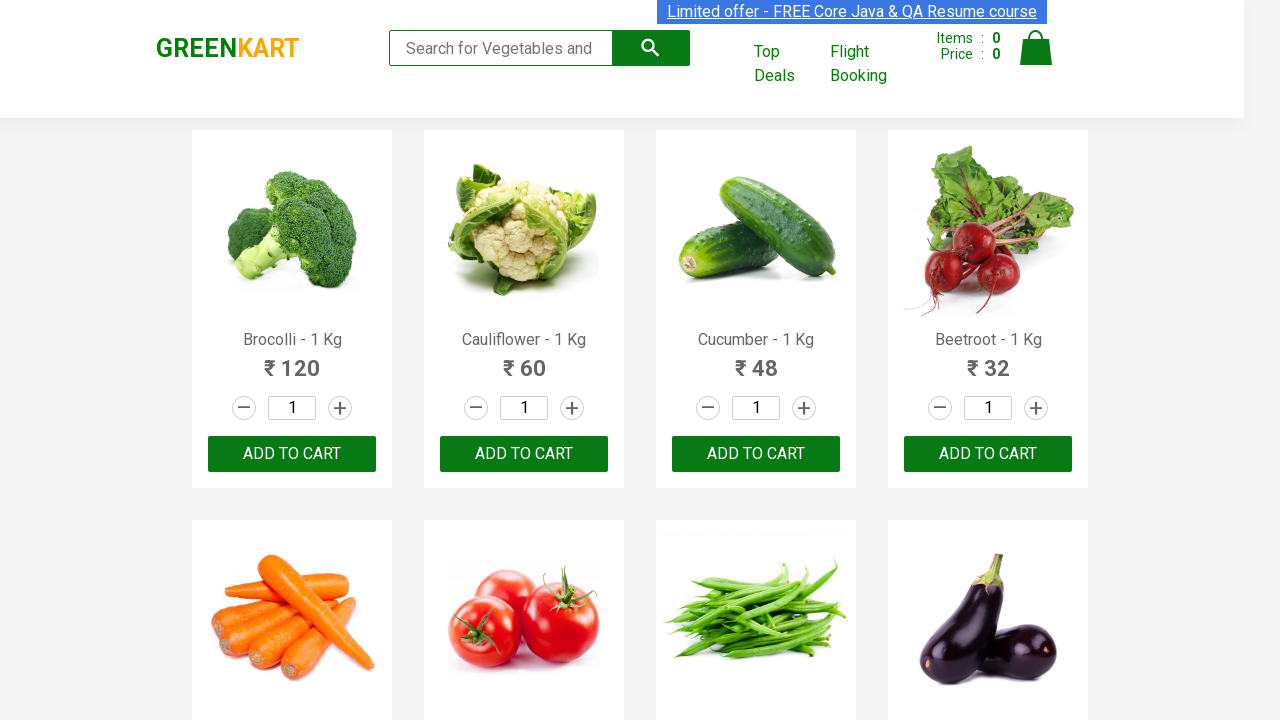

Waited for product names to load
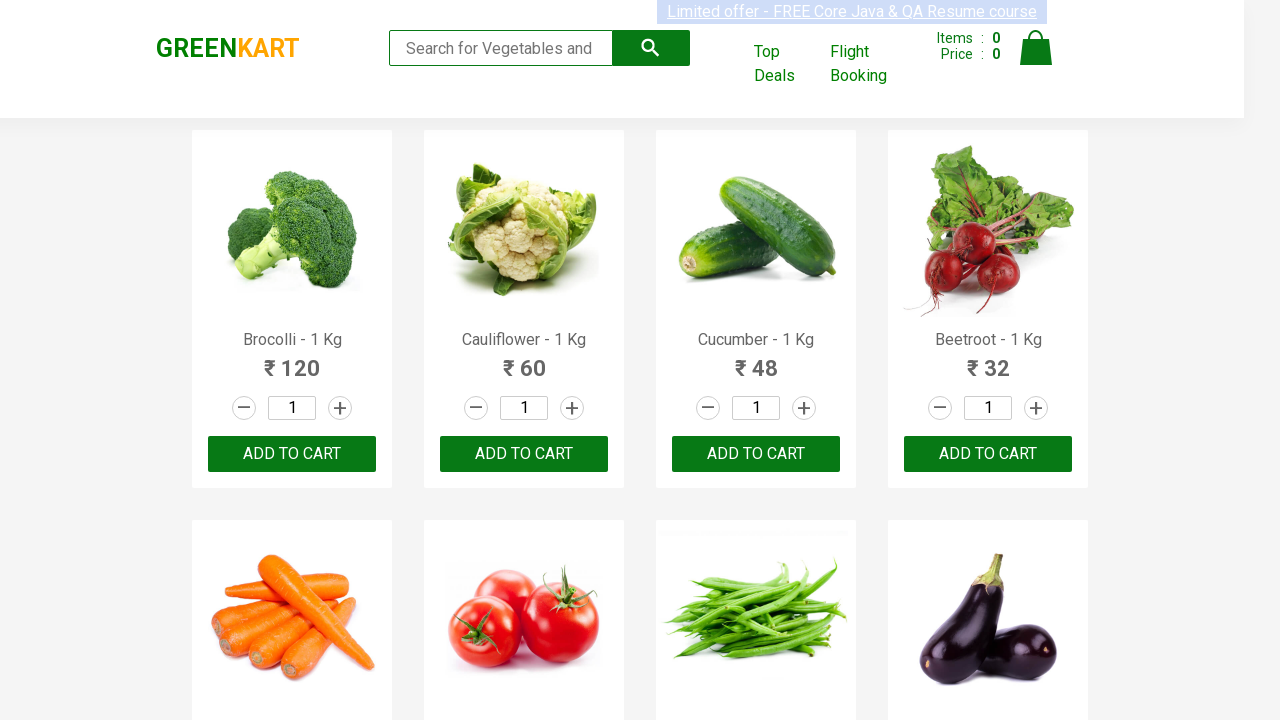

Retrieved all product name elements
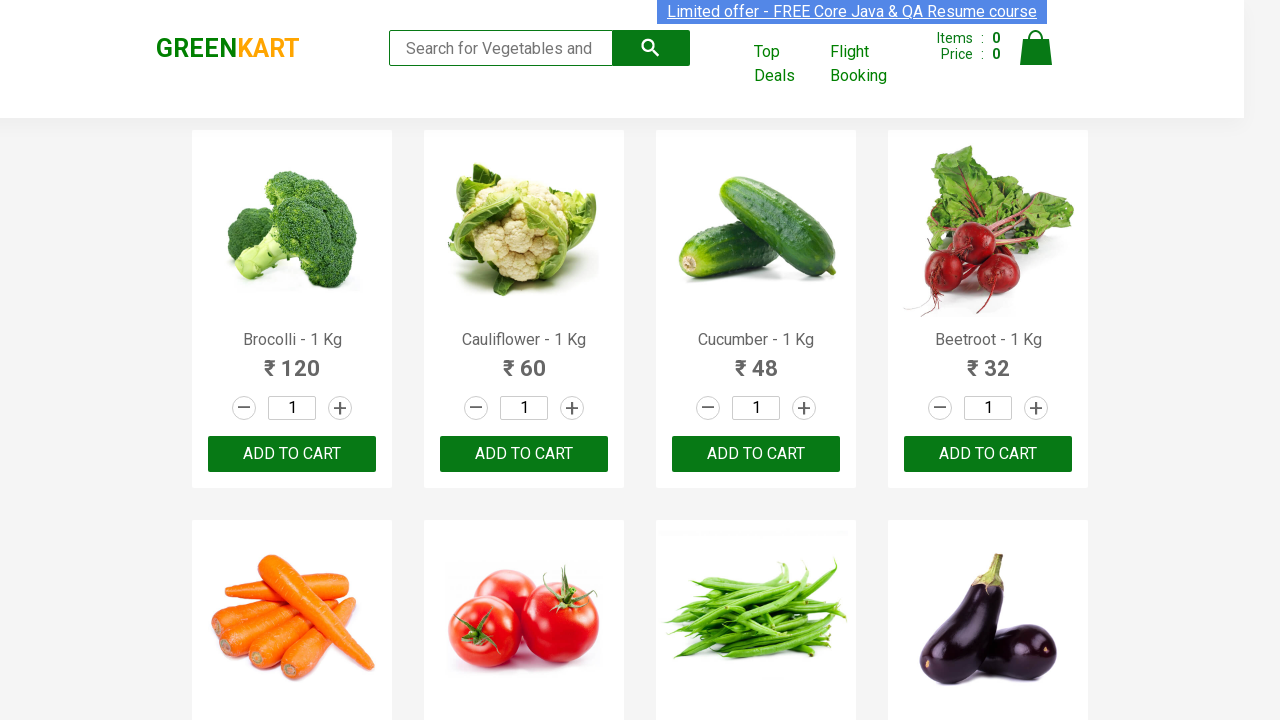

Retrieved all add to cart buttons
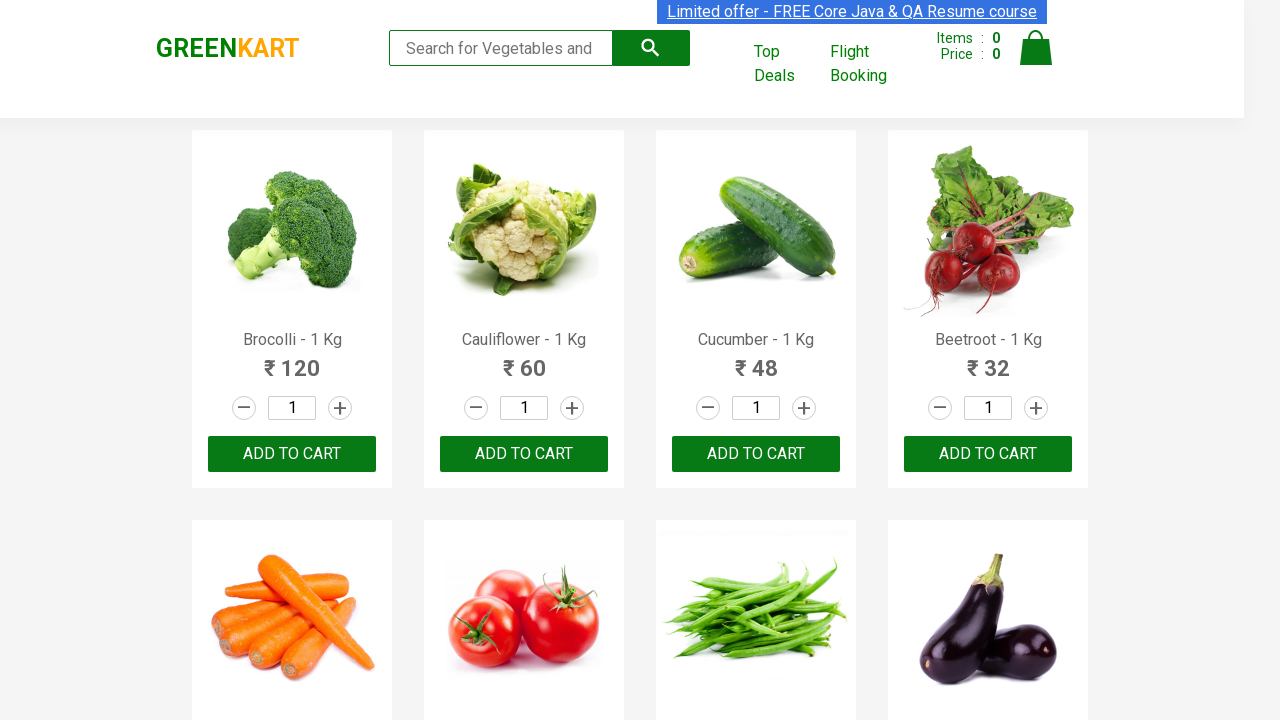

Added 'Brocolli' to cart at (292, 454) on xpath=//div[@class='product-action']/button >> nth=0
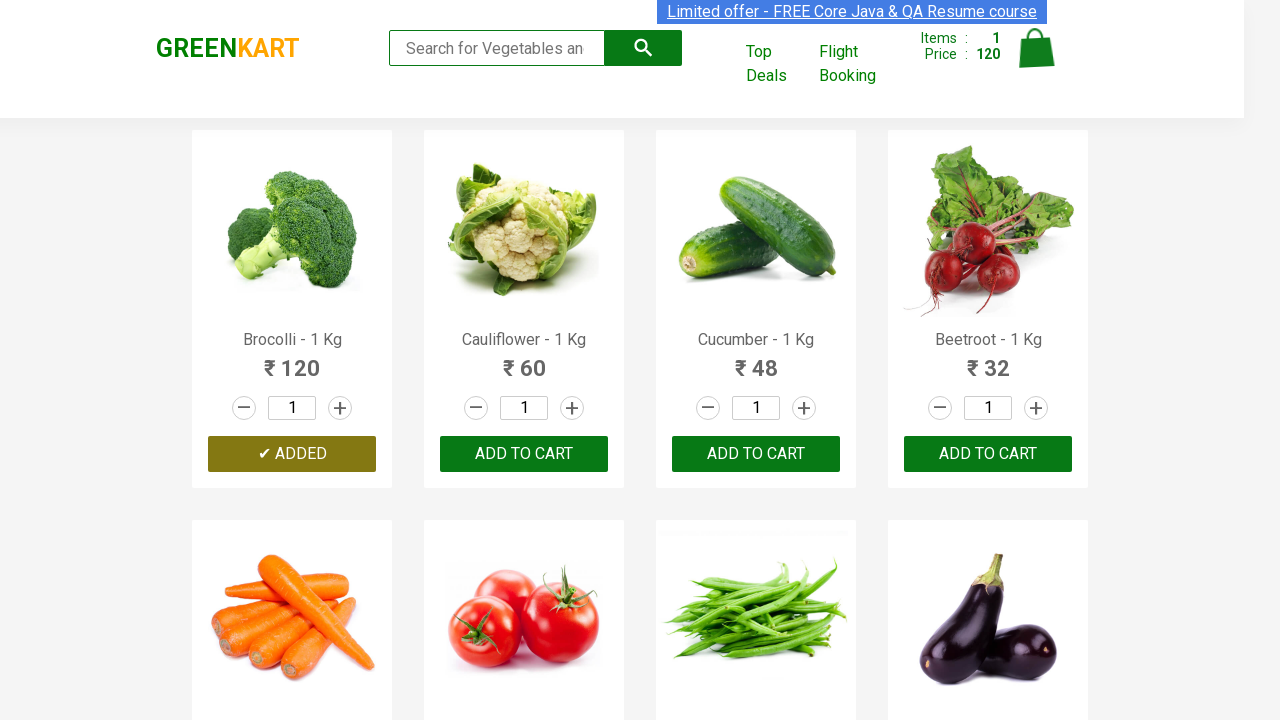

Added 'Cucumber' to cart at (756, 454) on xpath=//div[@class='product-action']/button >> nth=2
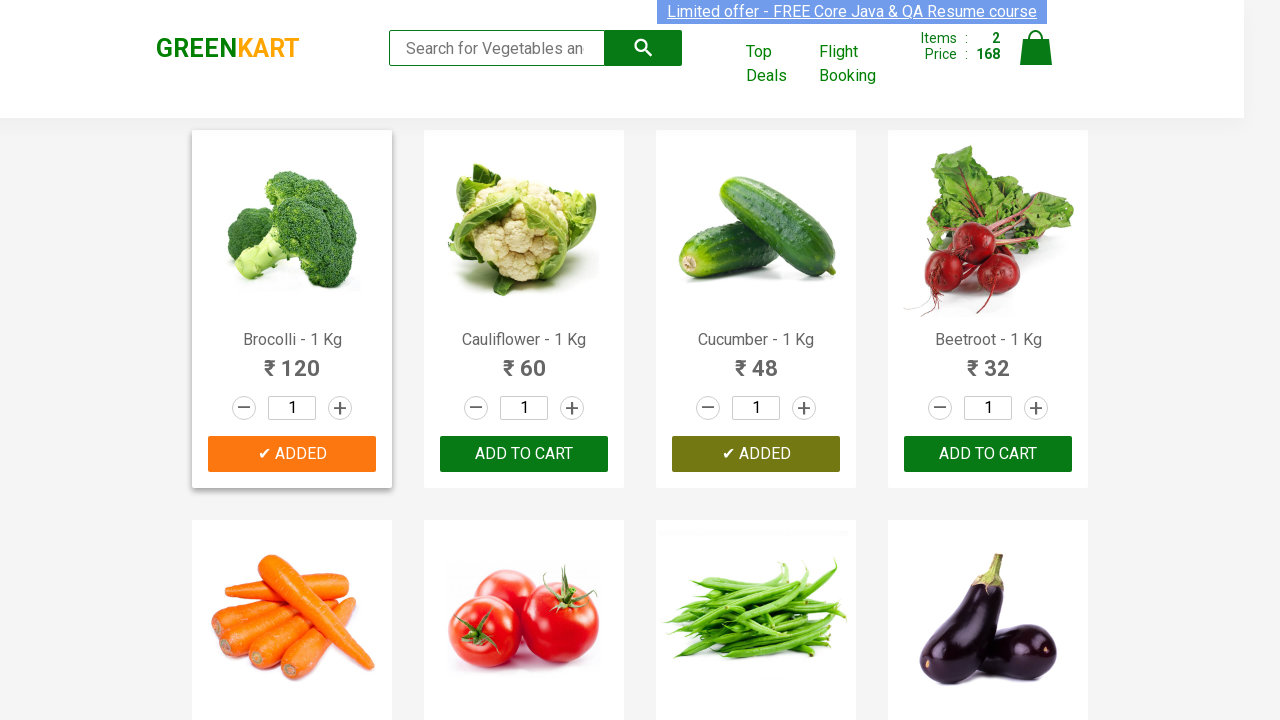

Added 'Beetroot' to cart at (988, 454) on xpath=//div[@class='product-action']/button >> nth=3
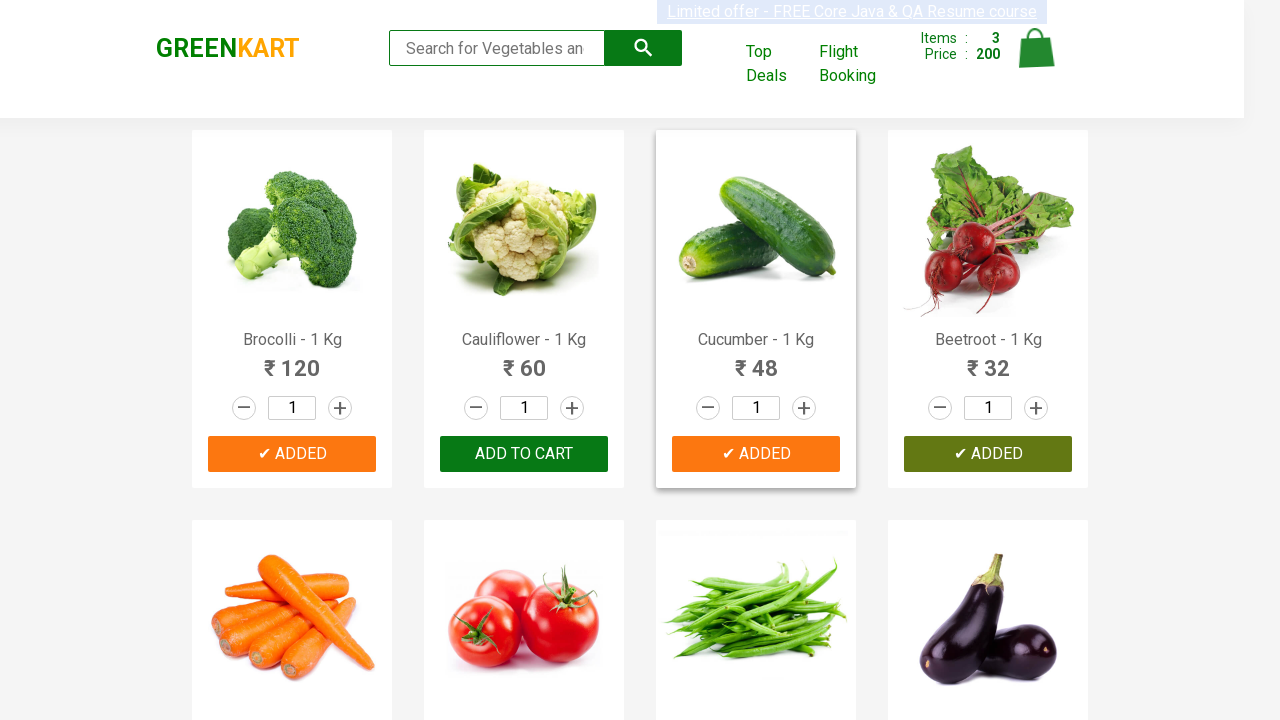

Clicked cart icon to view cart at (1036, 48) on img[alt='Cart']
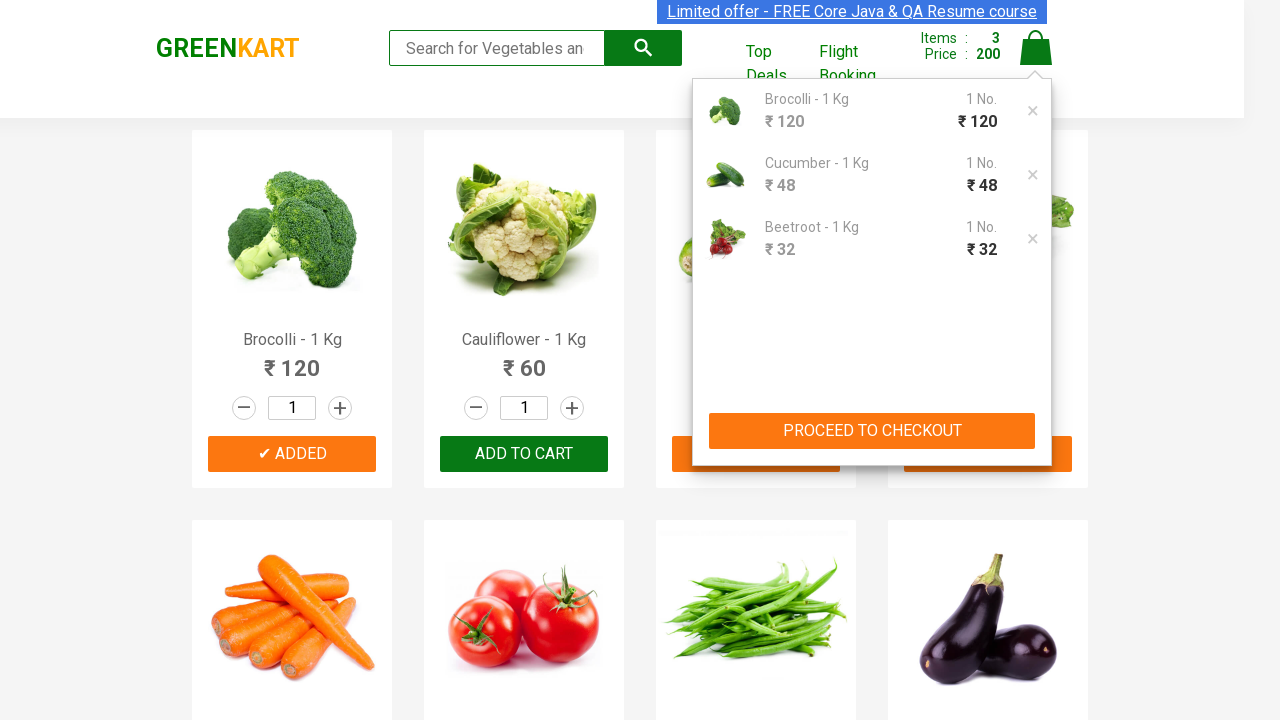

Clicked 'PROCEED TO CHECKOUT' button at (872, 431) on xpath=//button[contains(text(),'PROCEED TO CHECKOUT')]
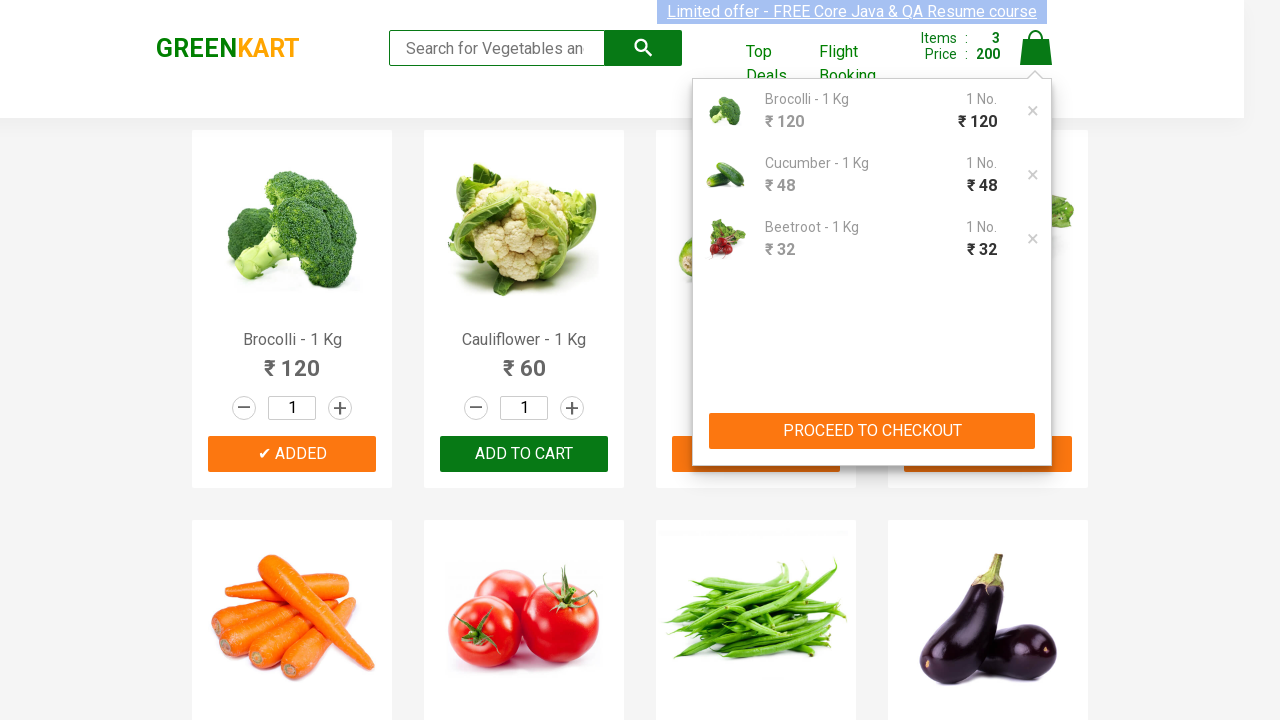

Waited for promo code input field to be visible
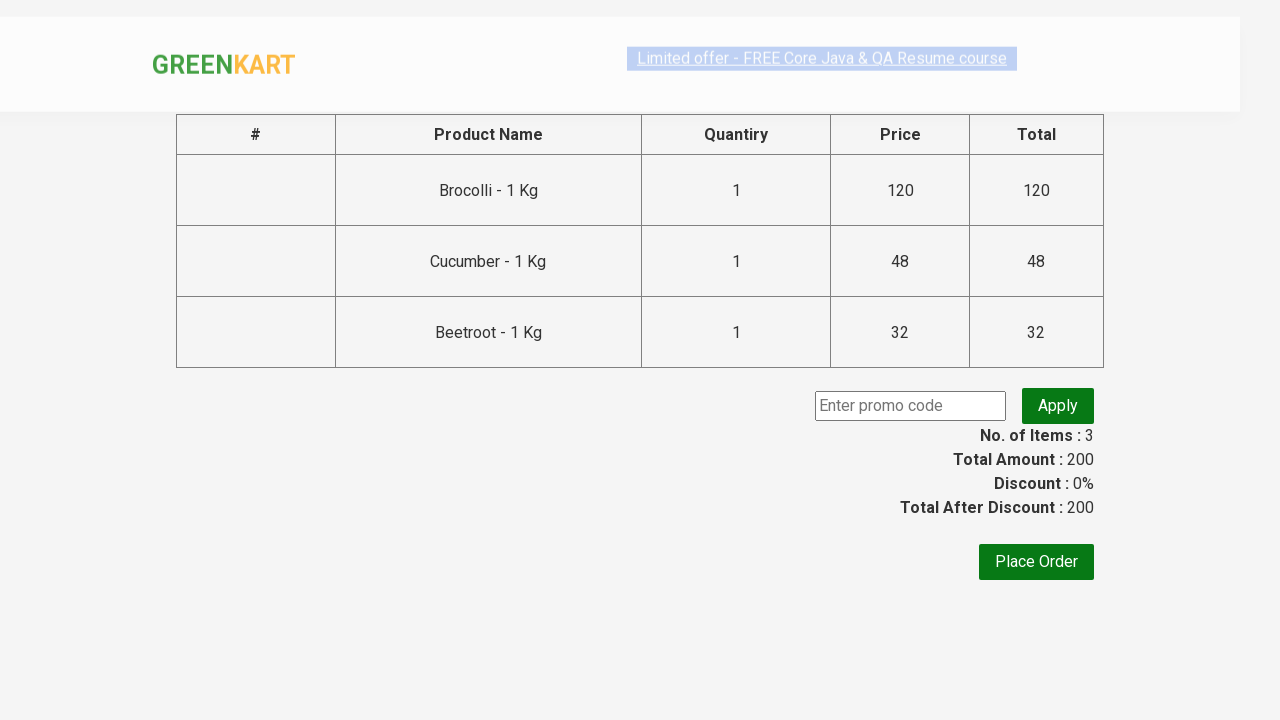

Entered promo code 'rahulshettyacademy' on input.promoCode
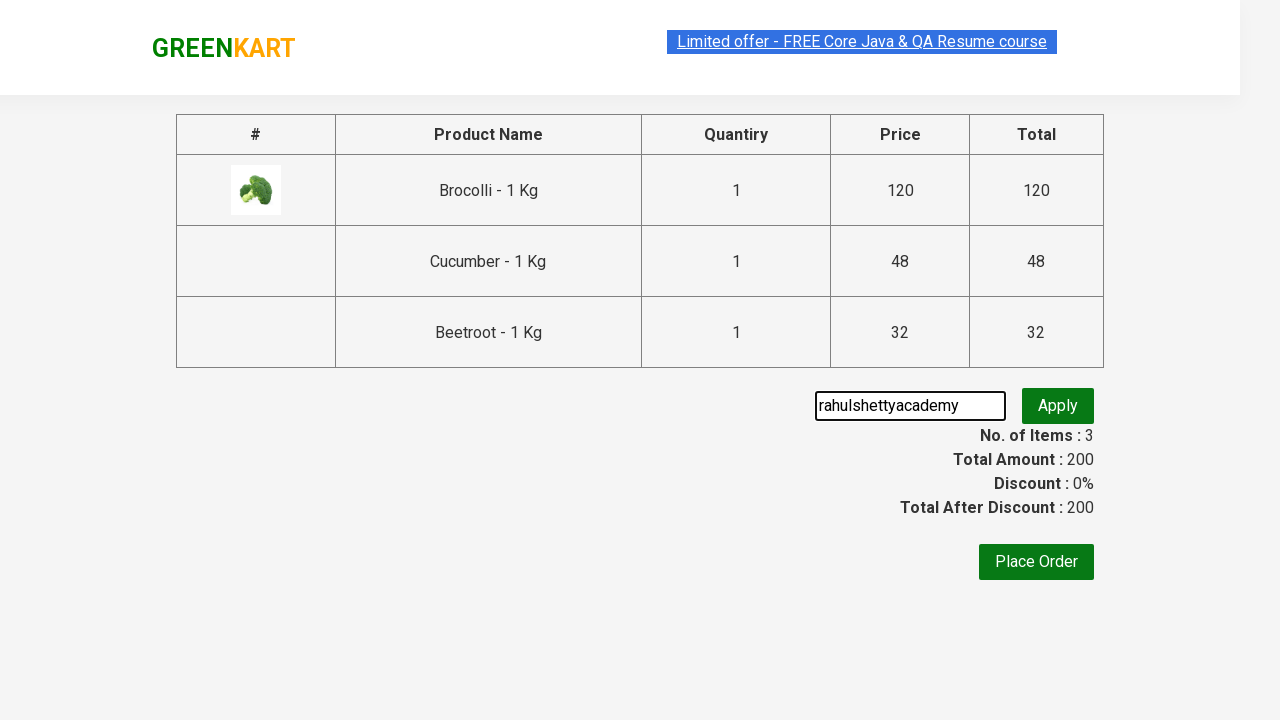

Clicked apply promo code button at (1058, 406) on button.promoBtn
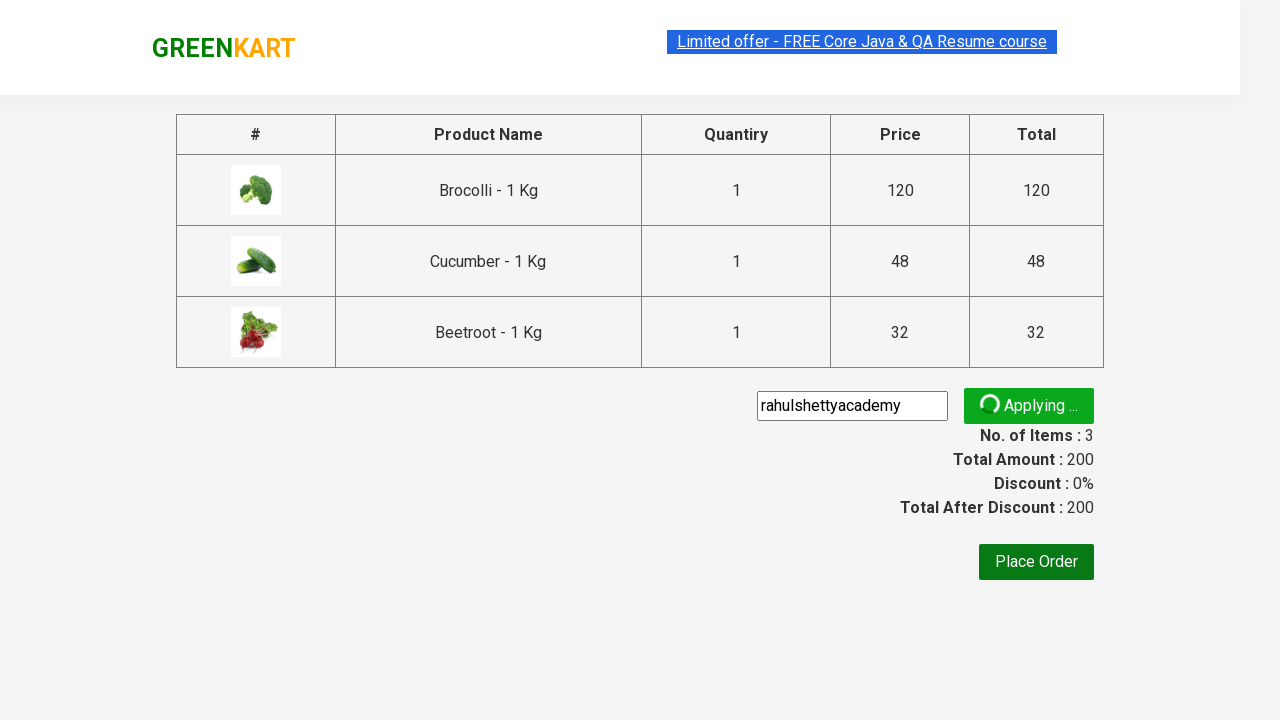

Waited for promo code discount information to appear
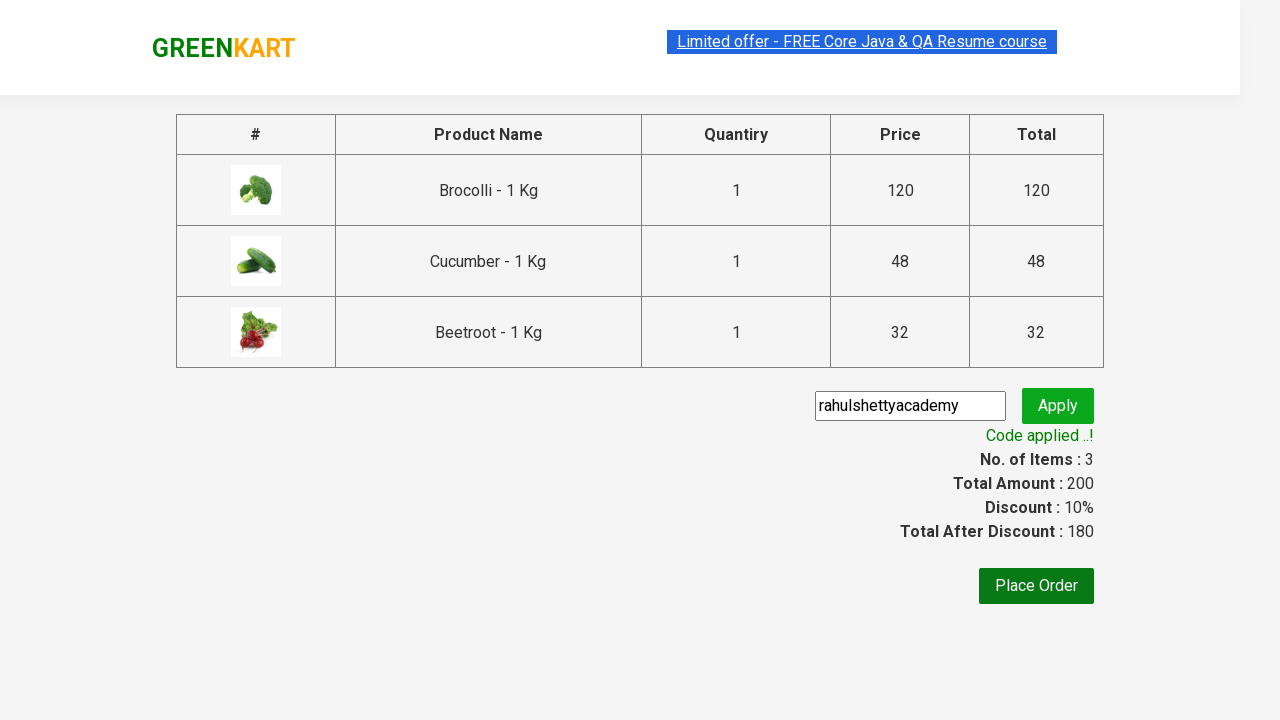

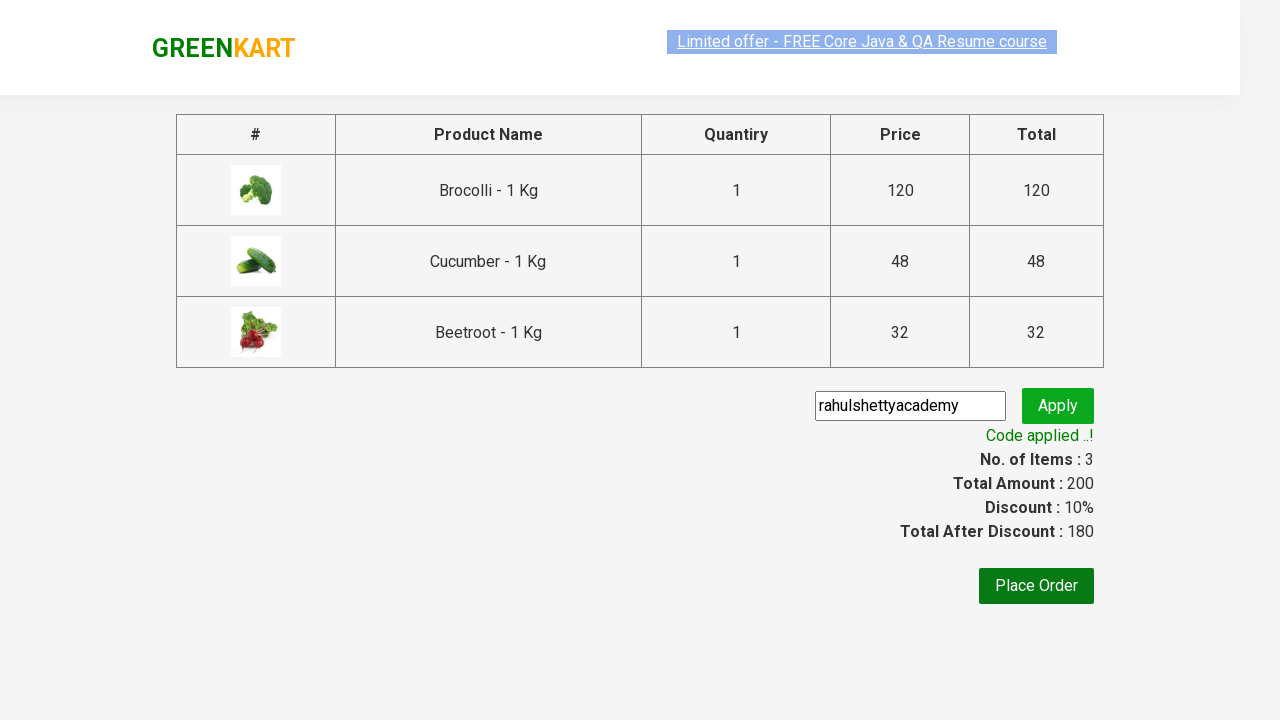